Tests mouse release action after click-and-hold and move operations during a drag action

Starting URL: https://crossbrowsertesting.github.io/drag-and-drop

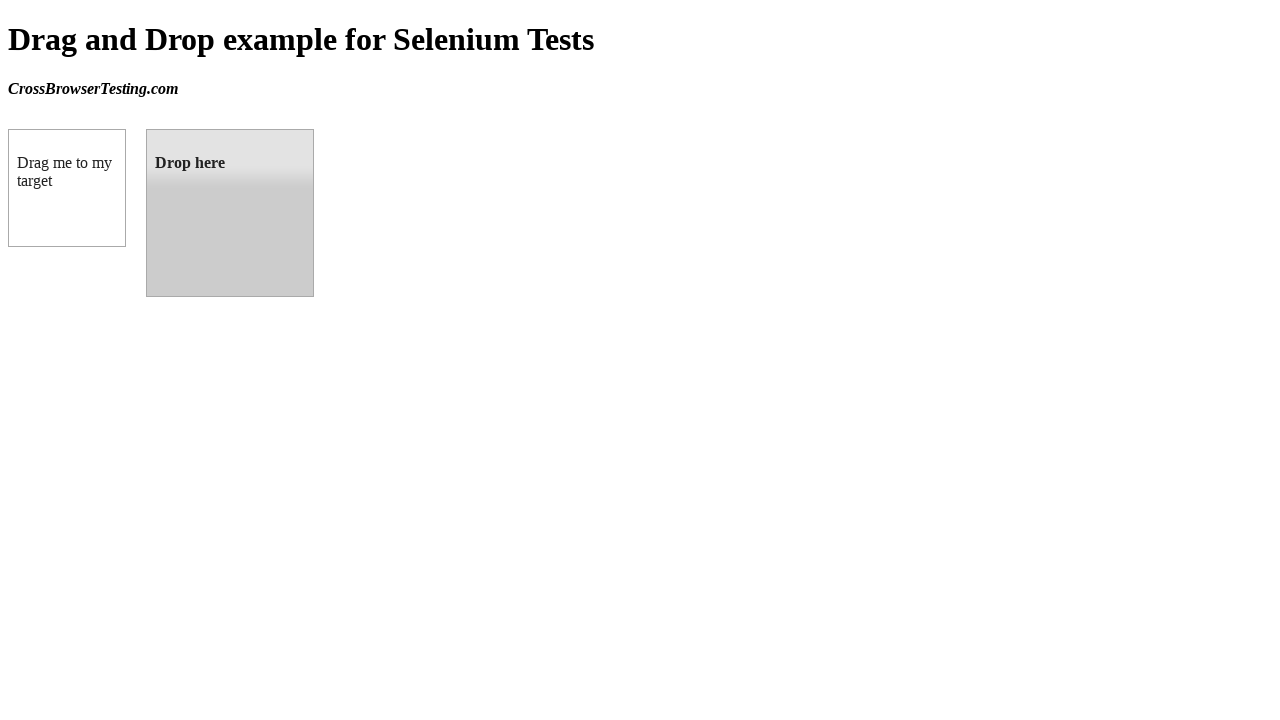

Waited for draggable element to load
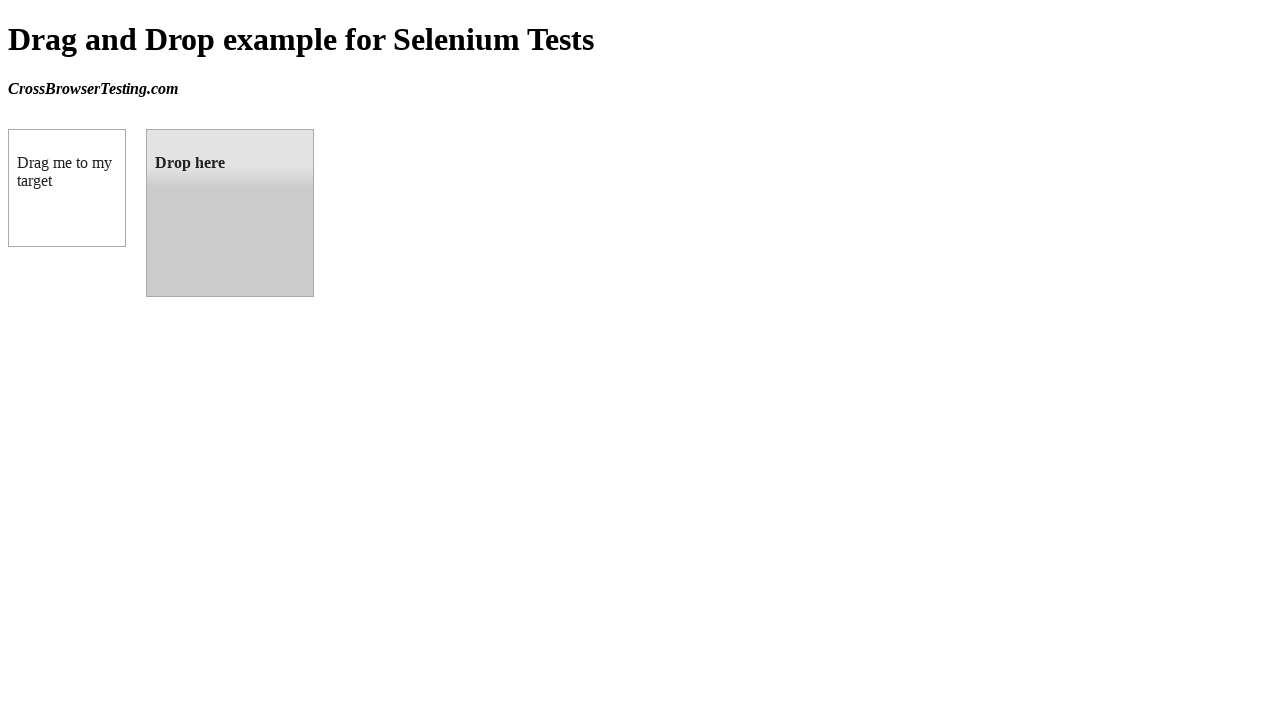

Waited for droppable element to load
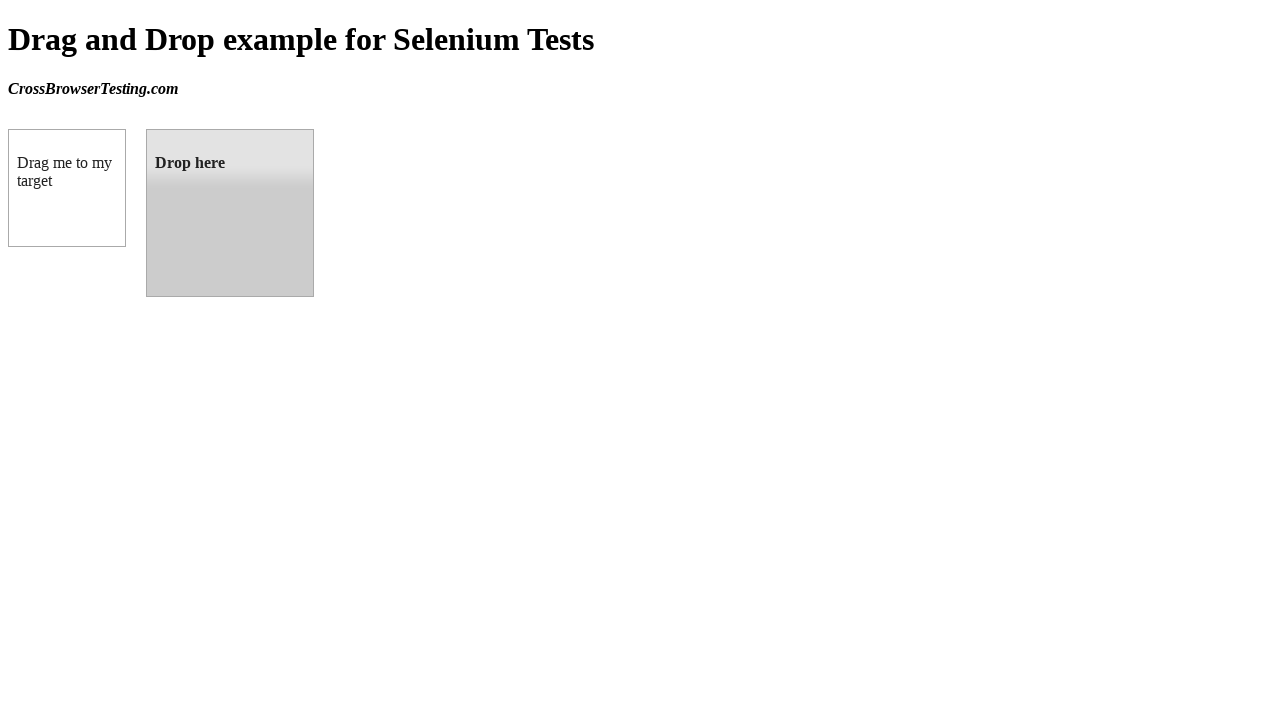

Retrieved bounding box of draggable element
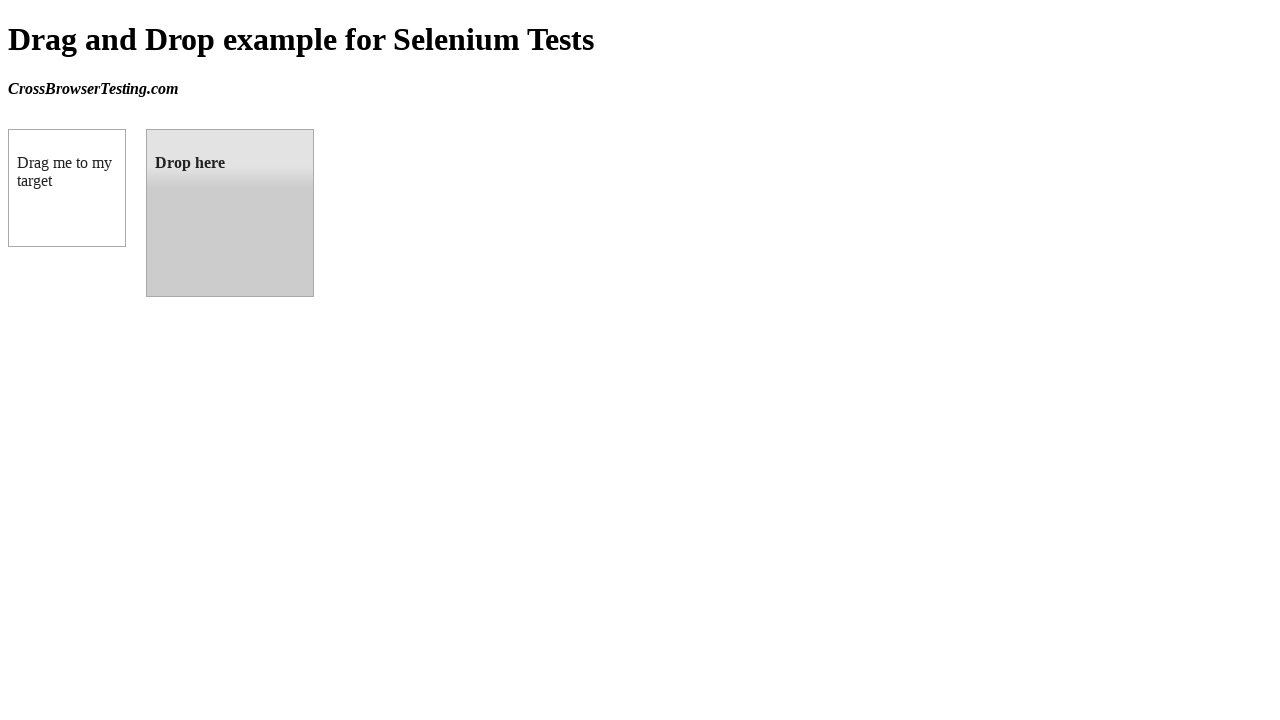

Retrieved bounding box of droppable element
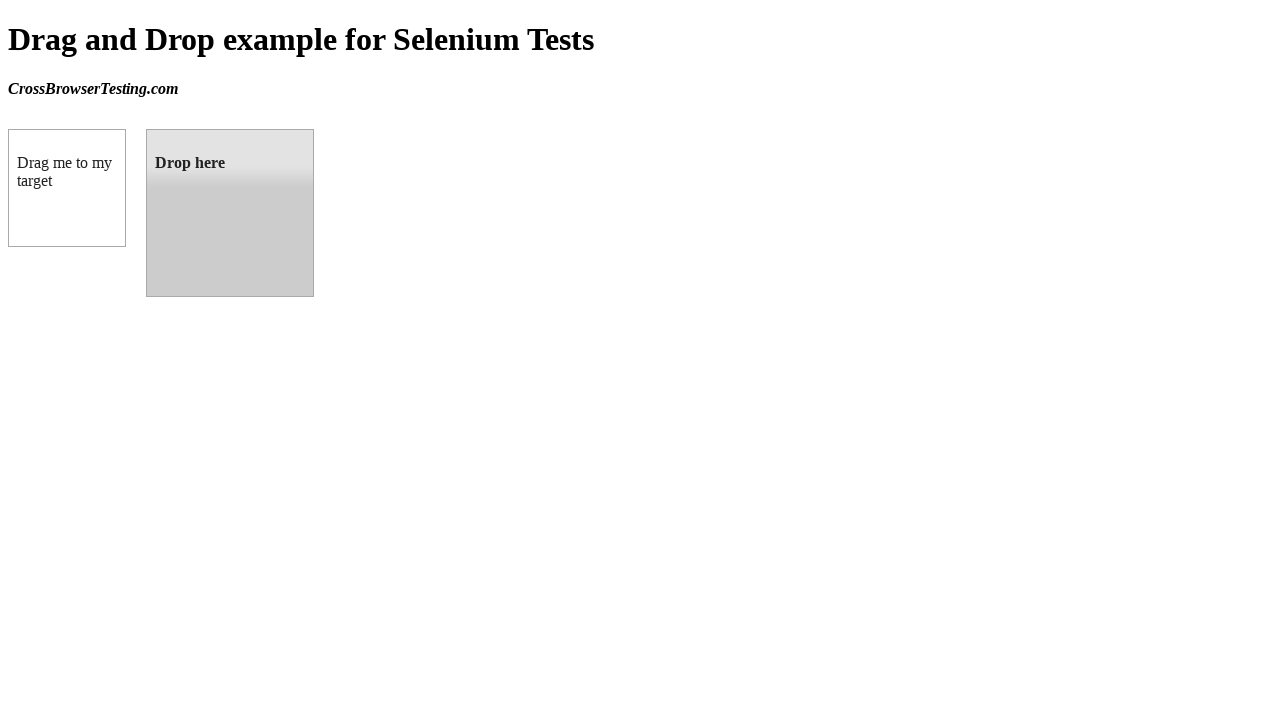

Moved mouse to center of draggable element at (67, 188)
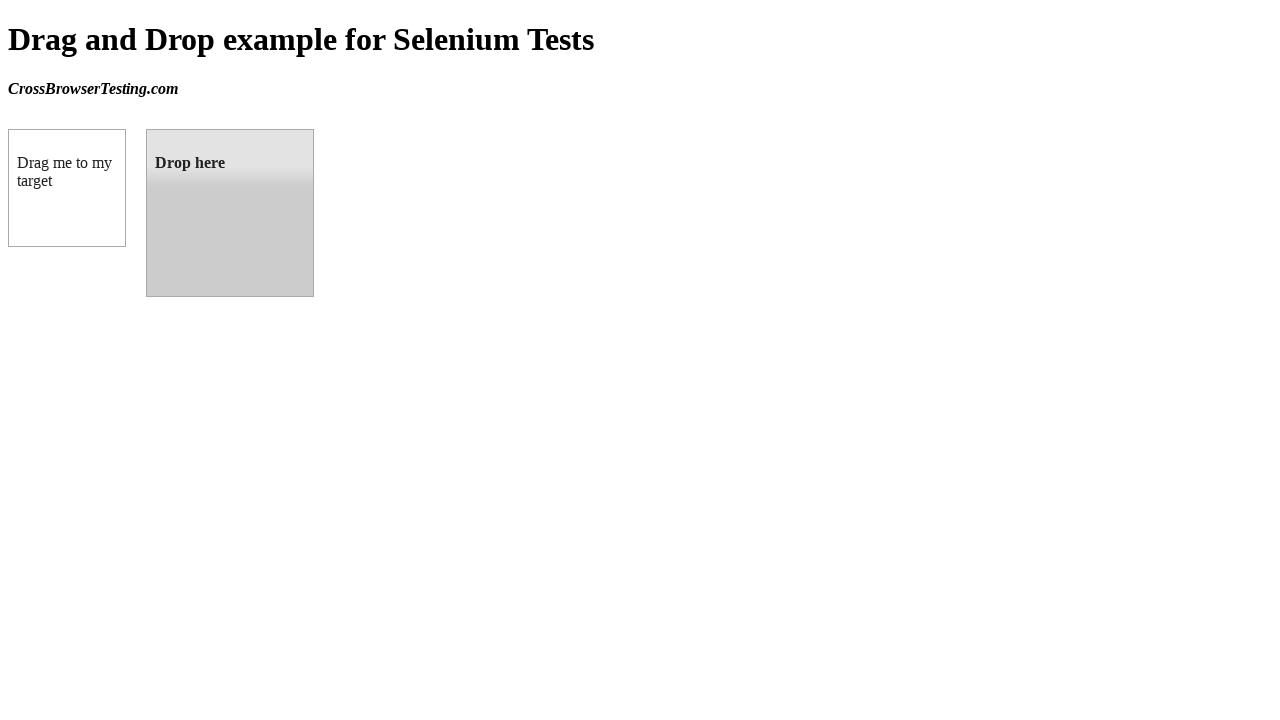

Performed mouse down (click and hold) on draggable element at (67, 188)
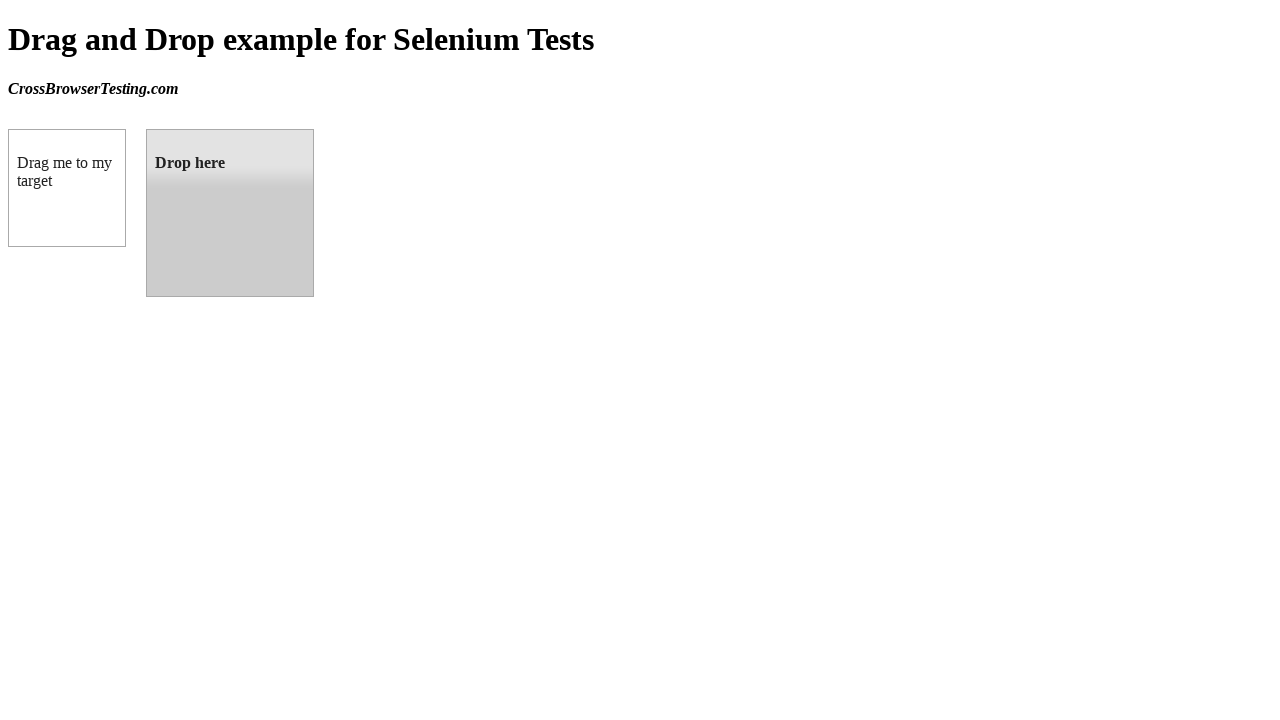

Moved mouse to center of droppable element while holding at (230, 213)
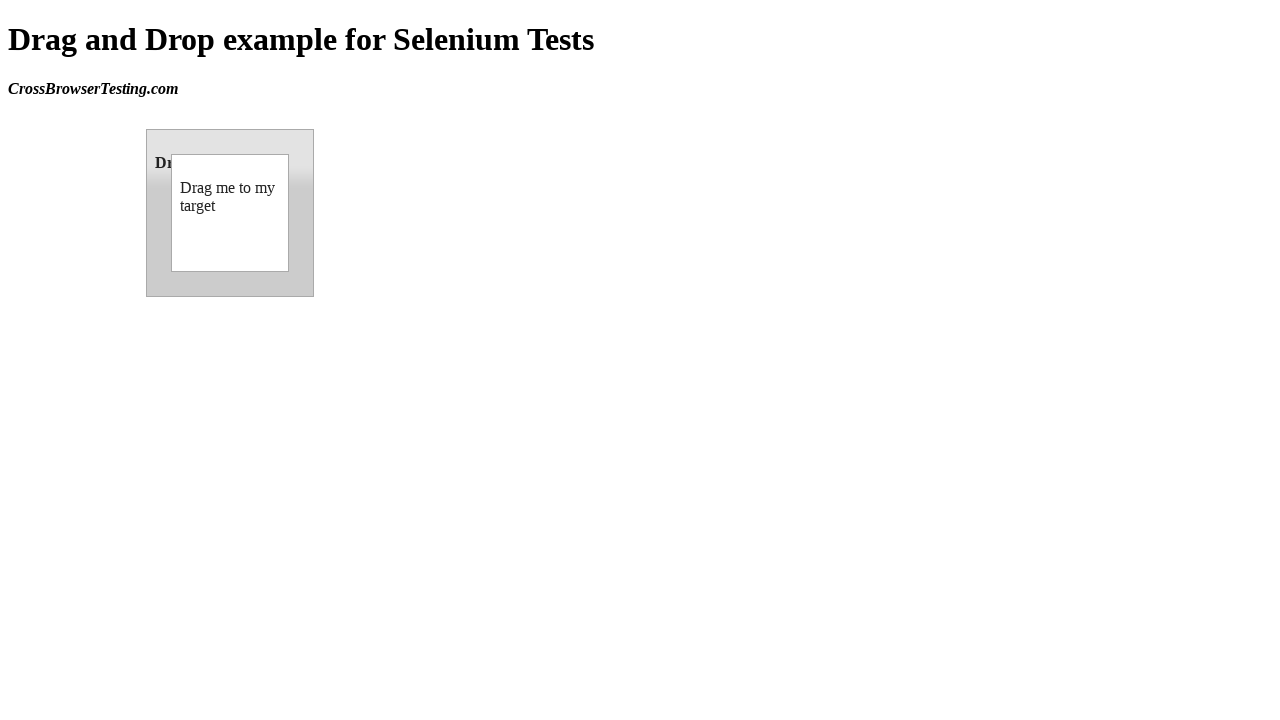

Released mouse button to drop element on target at (230, 213)
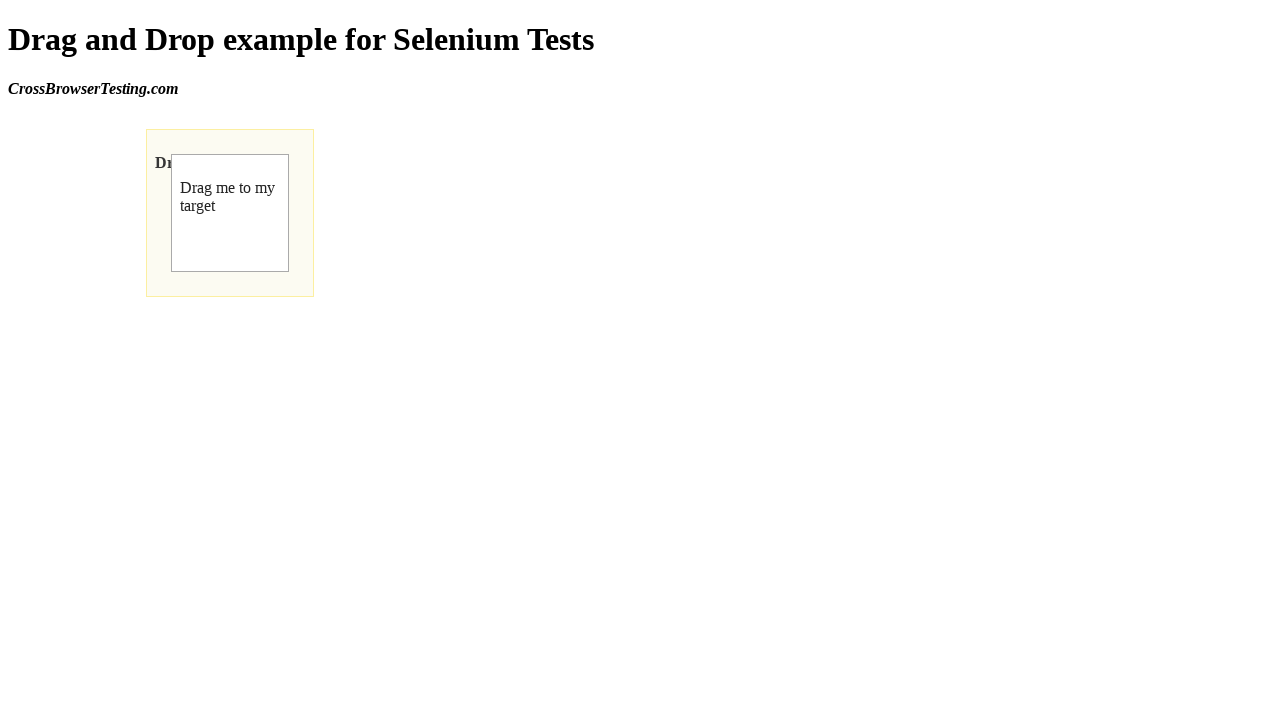

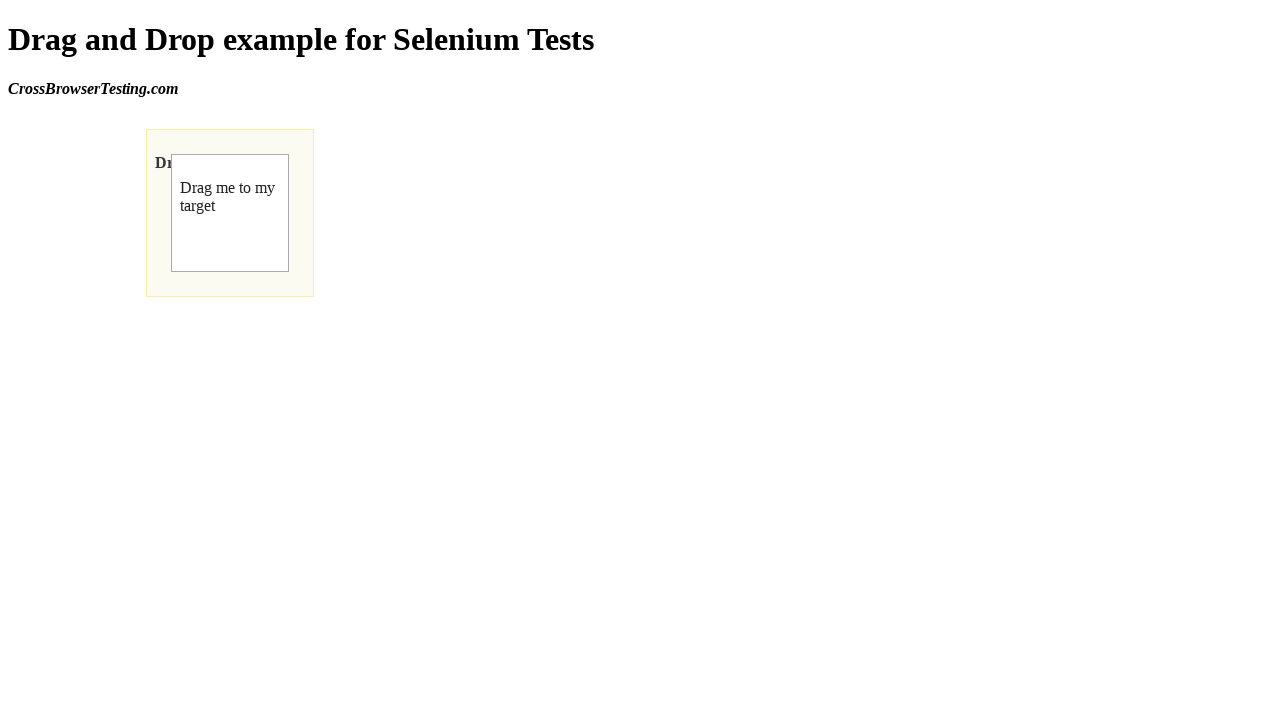